Navigates to example.com, finds the first anchor element on the page, and clicks it to demonstrate ElementHandle usage in Playwright.

Starting URL: https://example.com

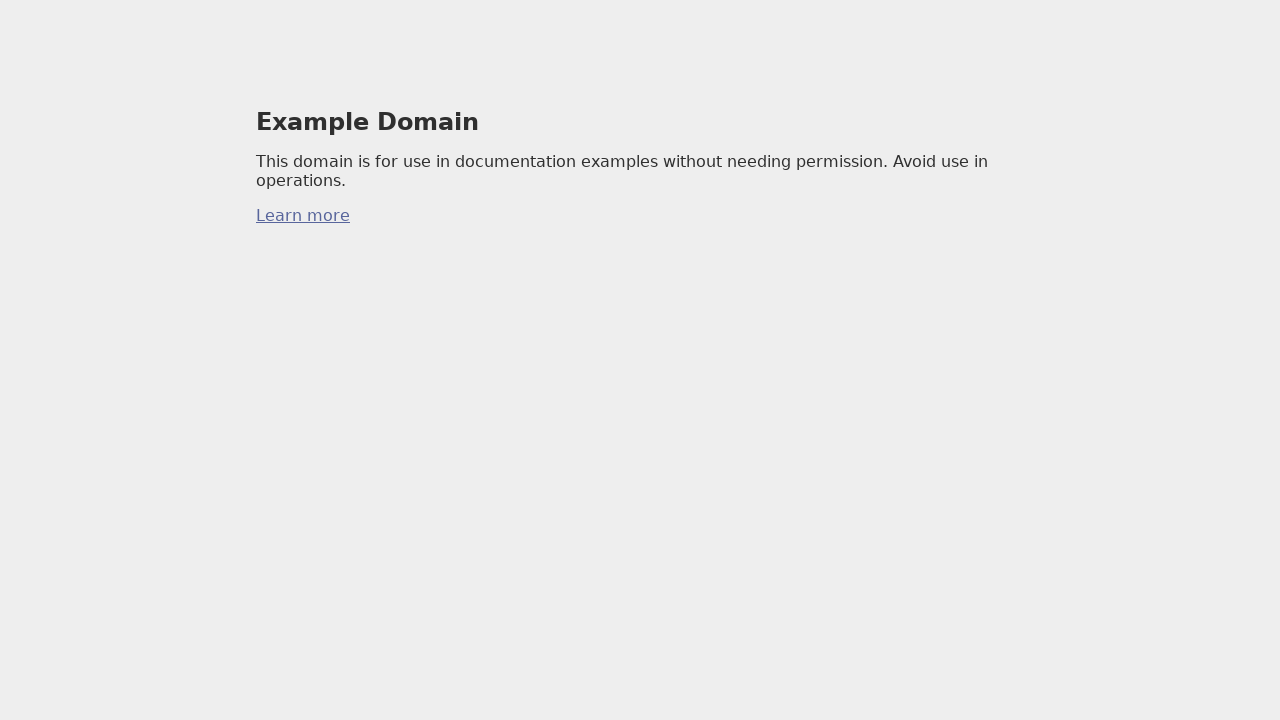

Found the first anchor element on the page
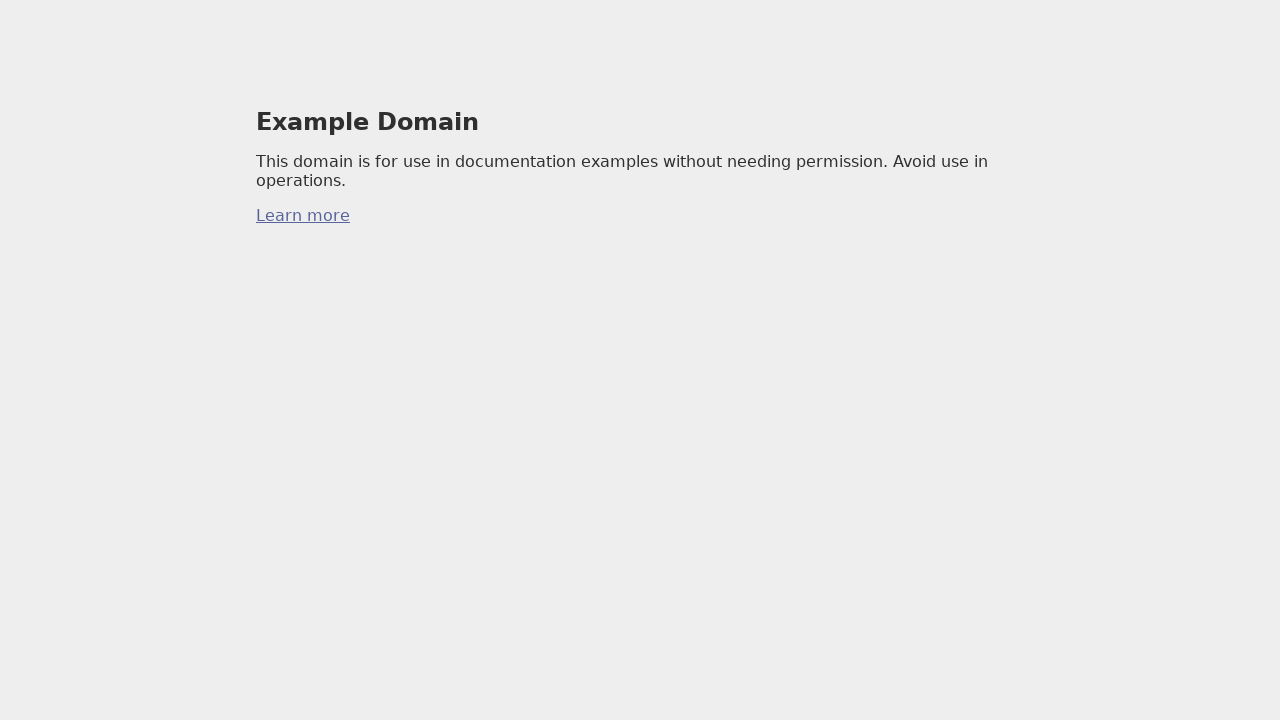

Clicked the first anchor element
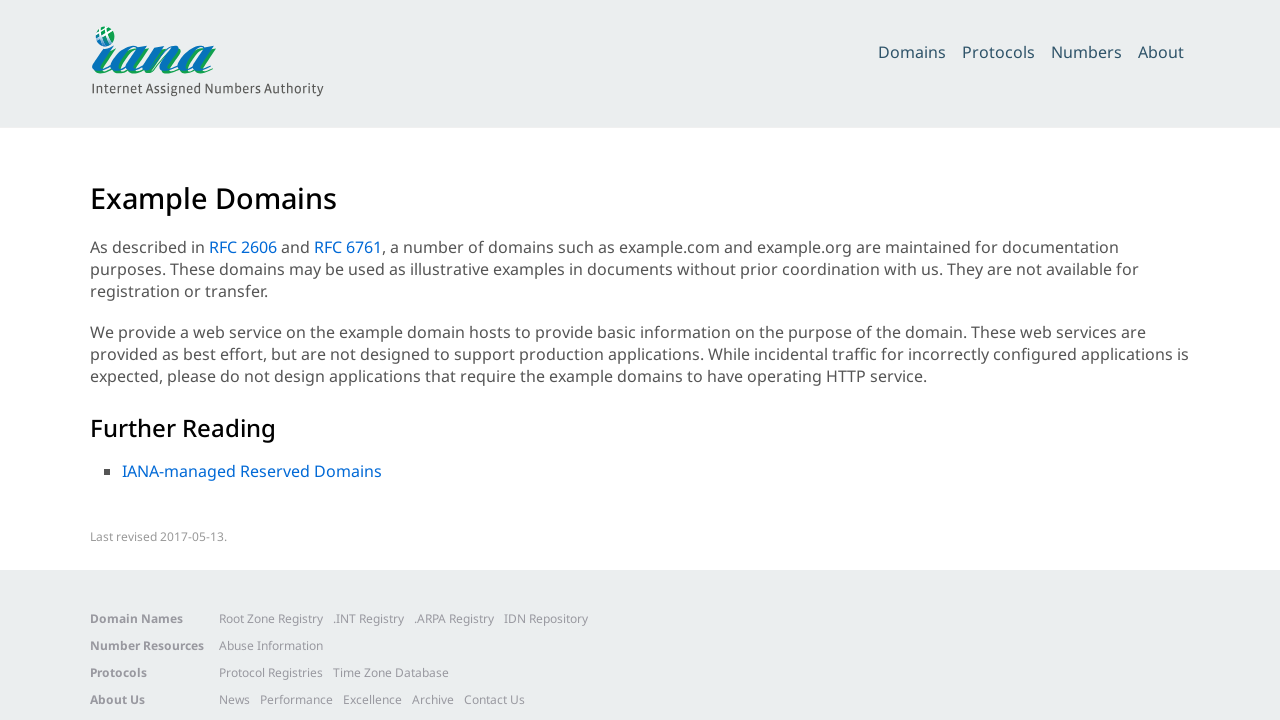

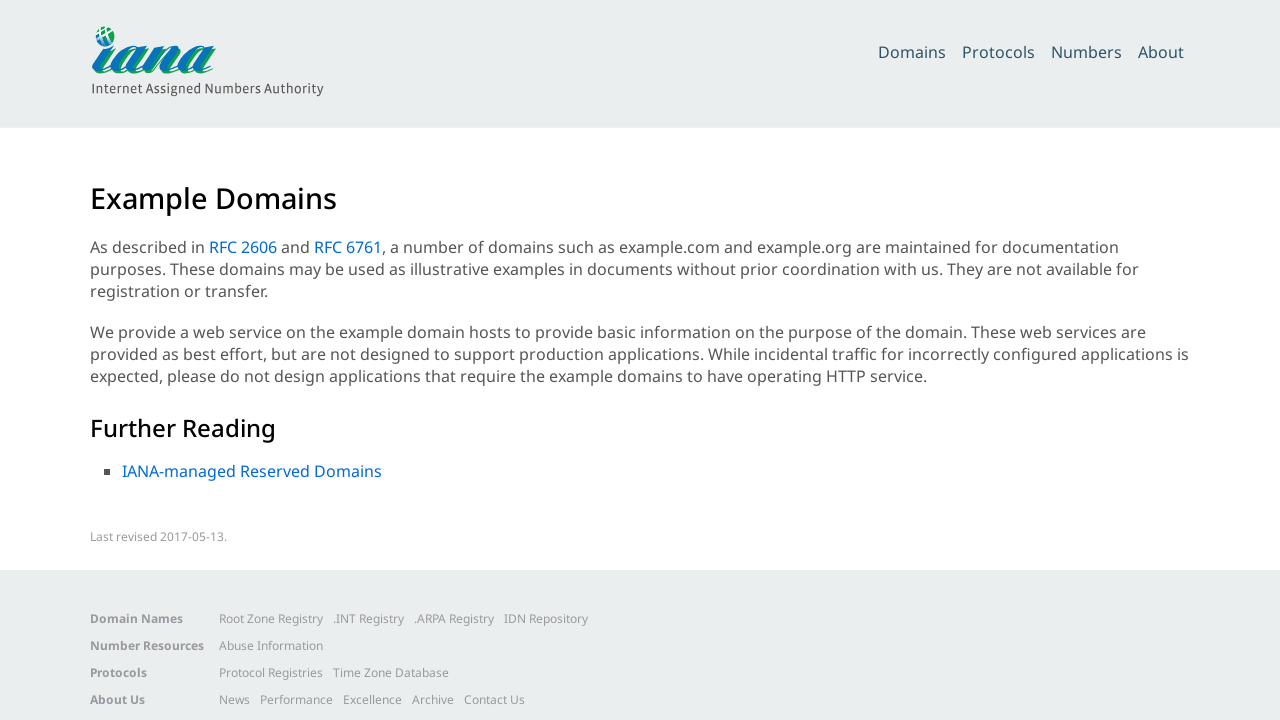